Performs a search on DuckDuckGo and verifies the search box exists on the results page

Starting URL: https://duckduckgo.com

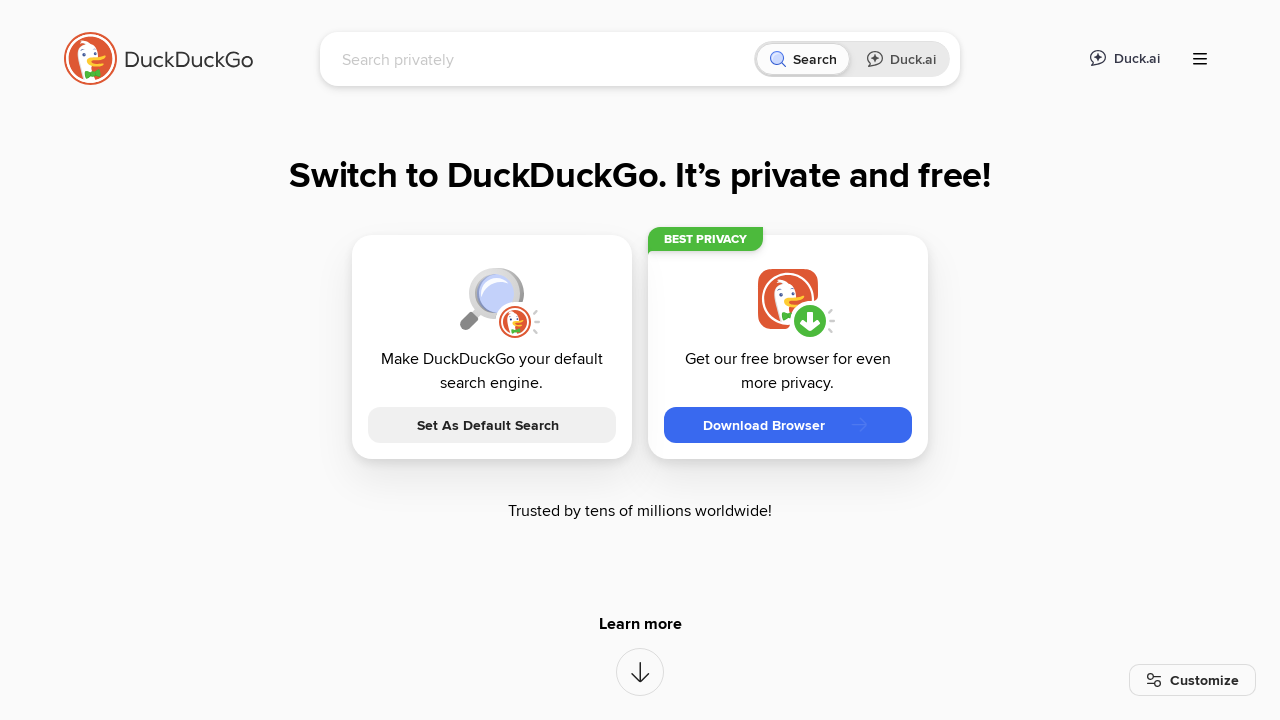

Located search box on DuckDuckGo homepage
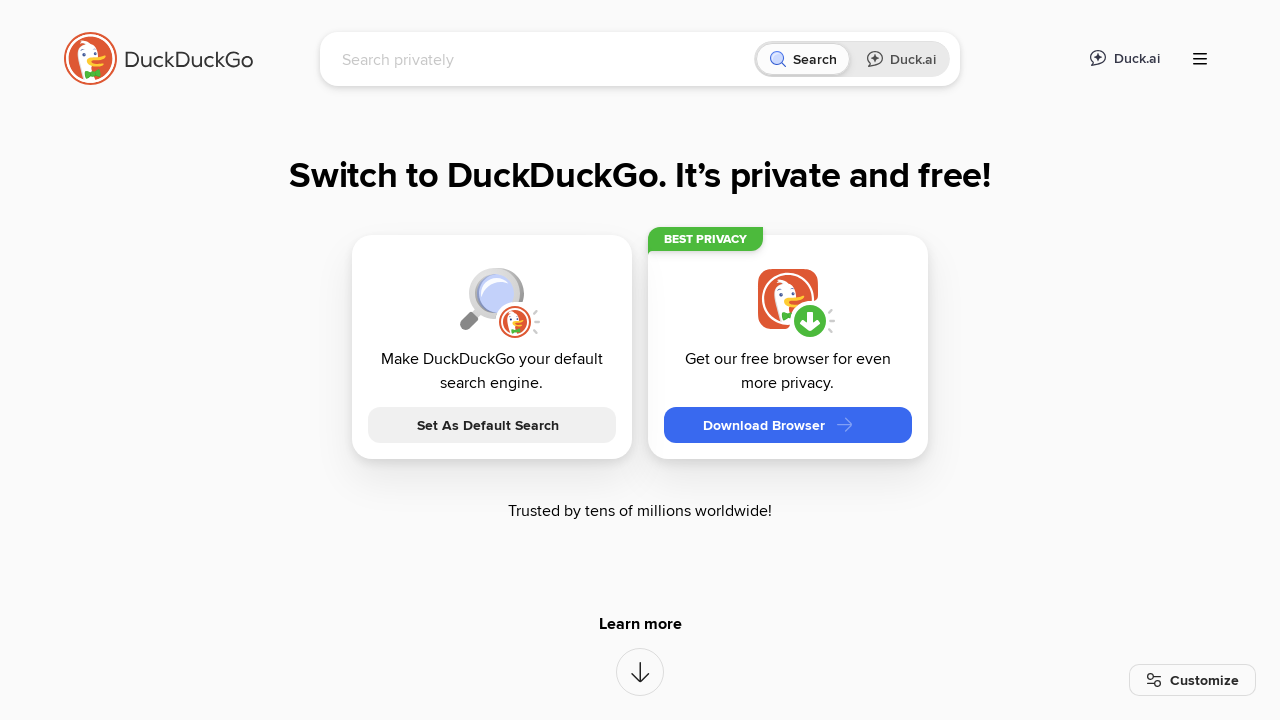

Filled search box with 'Selenium' on input[name='q']
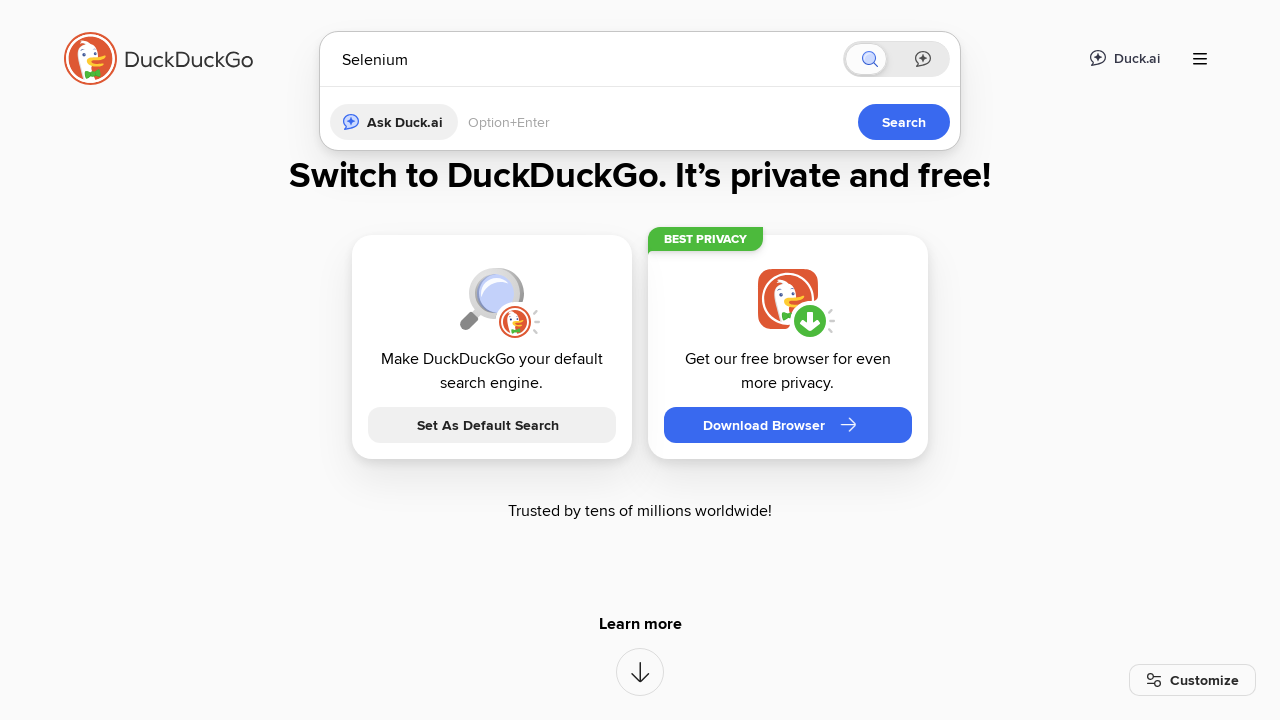

Pressed Enter to submit search query on input[name='q']
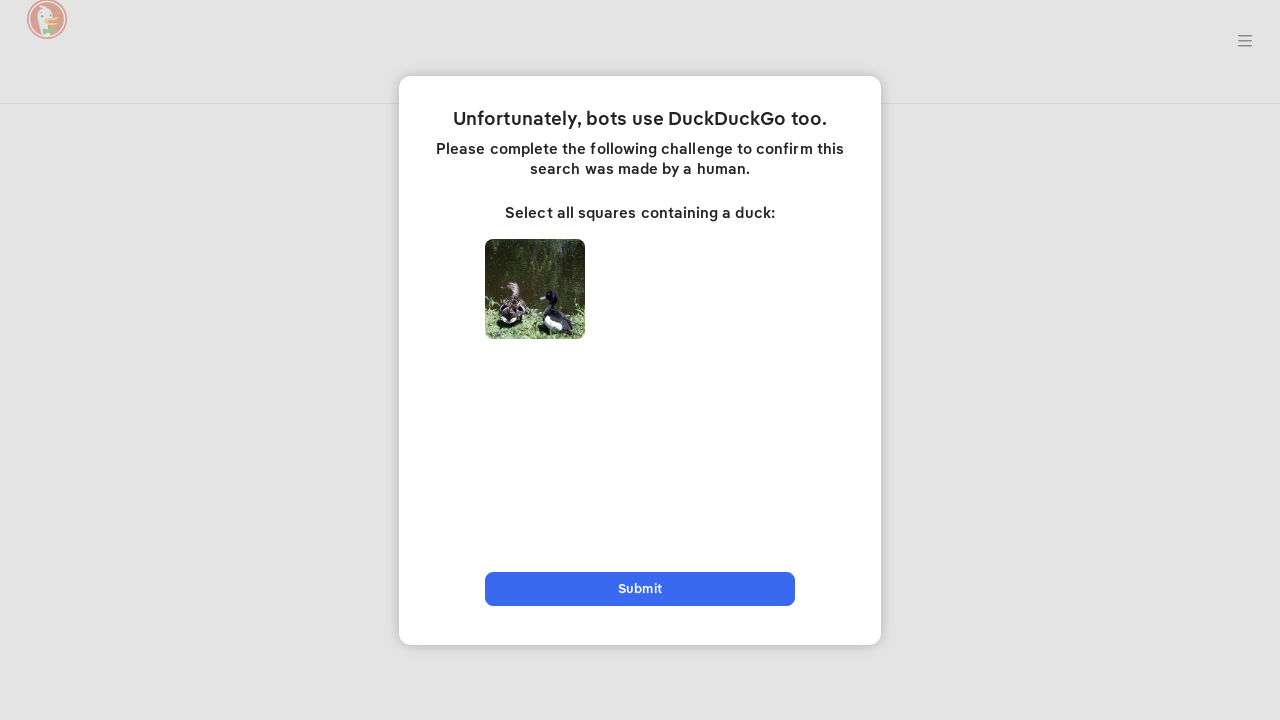

Waited for search results page to load
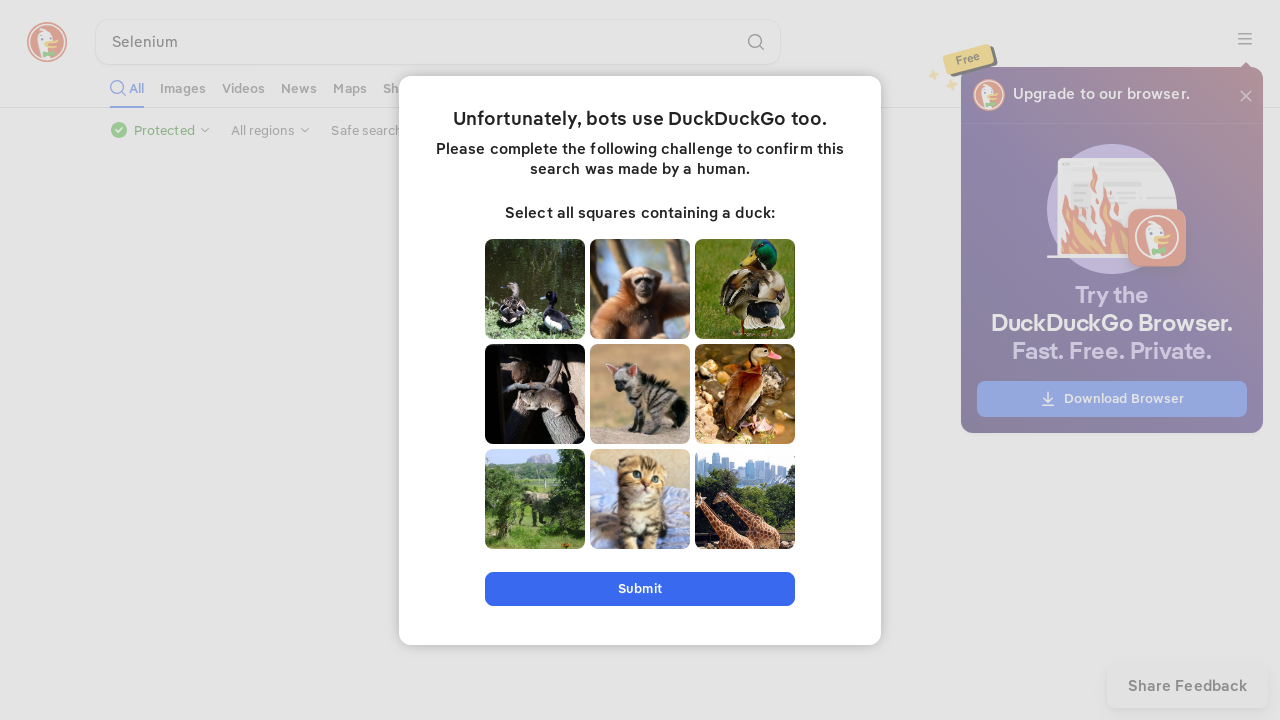

Located search box on results page
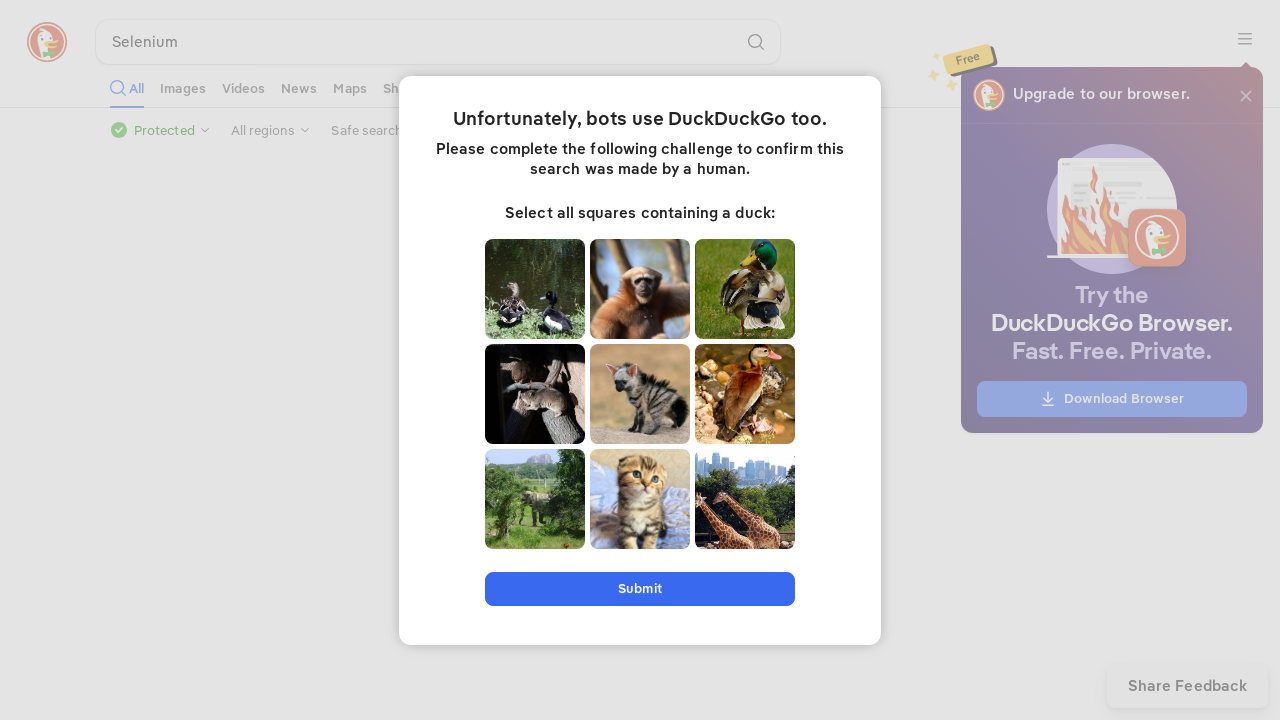

Verified that search box is visible on results page
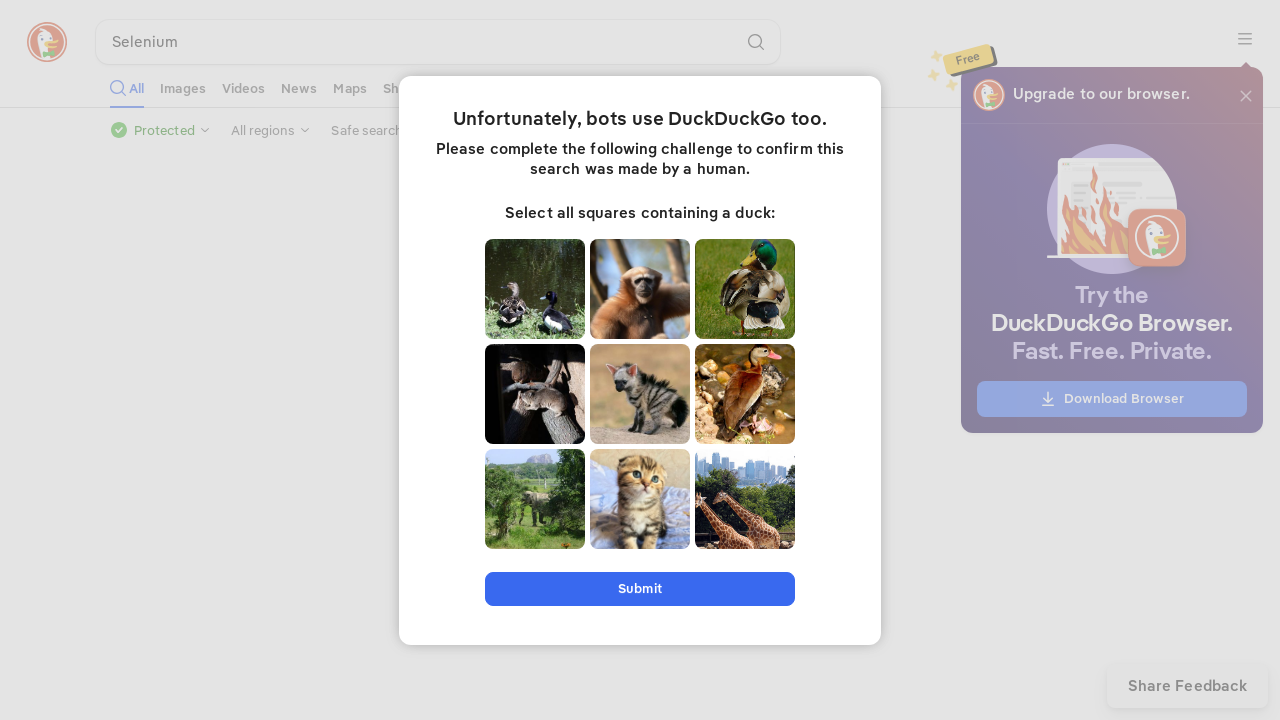

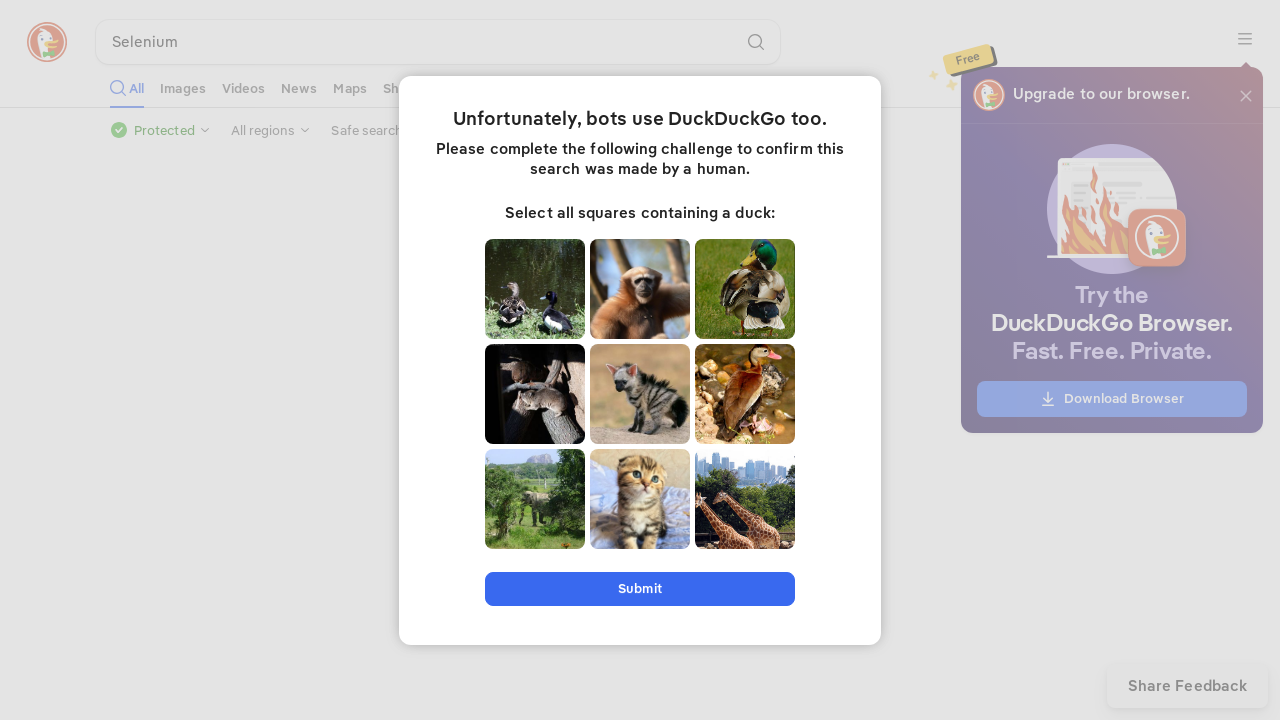